Tests registration form validation when phone number is too short (invalid format).

Starting URL: https://alada.vn/tai-khoan/dang-ky.html

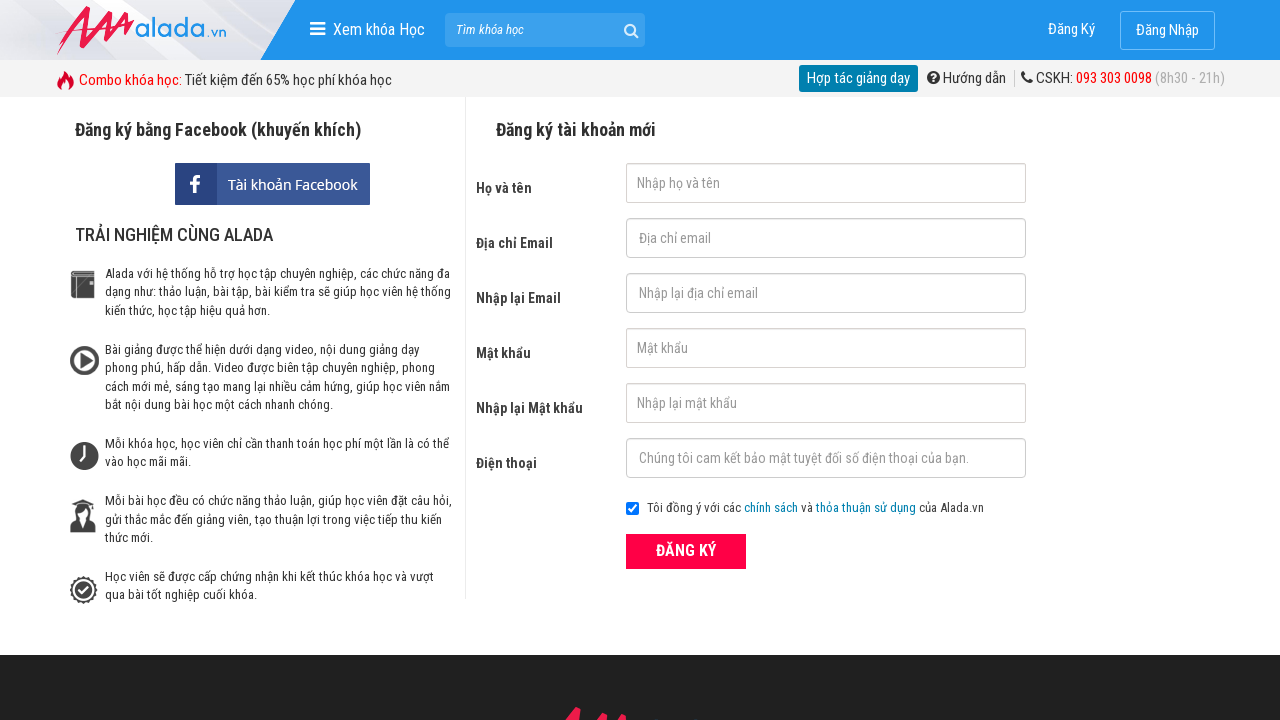

Filled first name field with 'Hong Nhung' on #txtFirstname
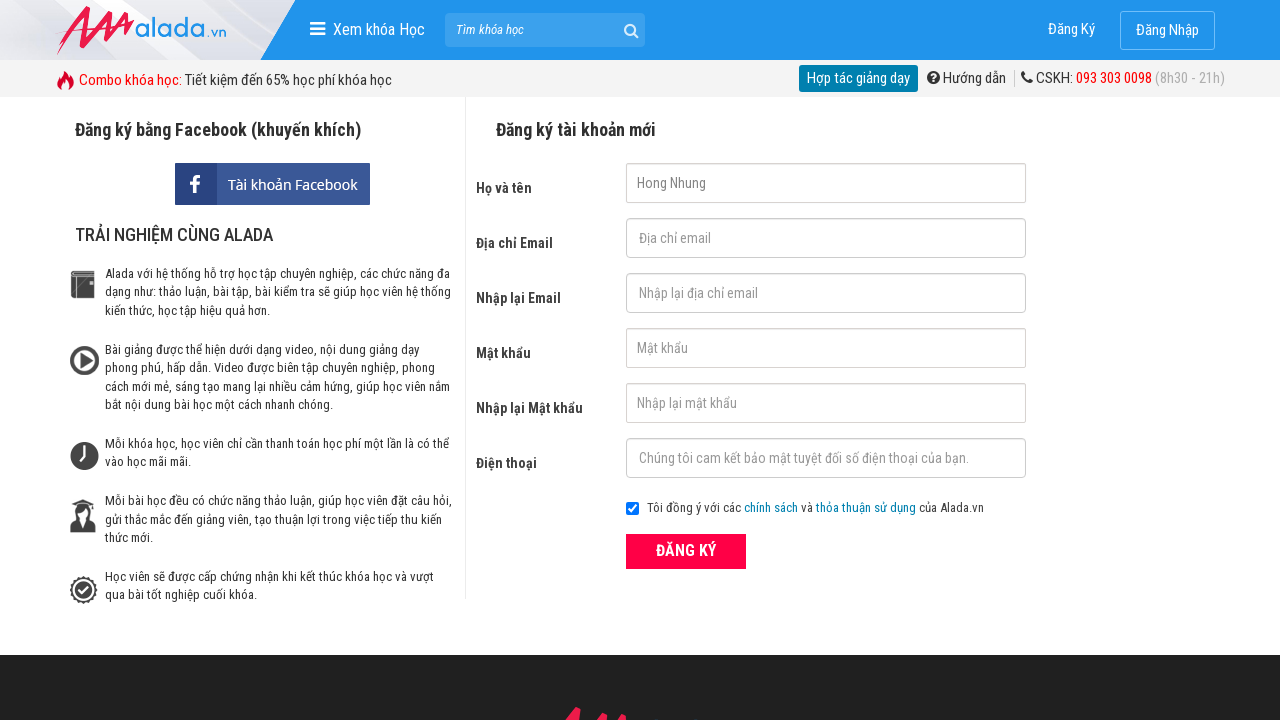

Filled email field with '1234@12333' on #txtEmail
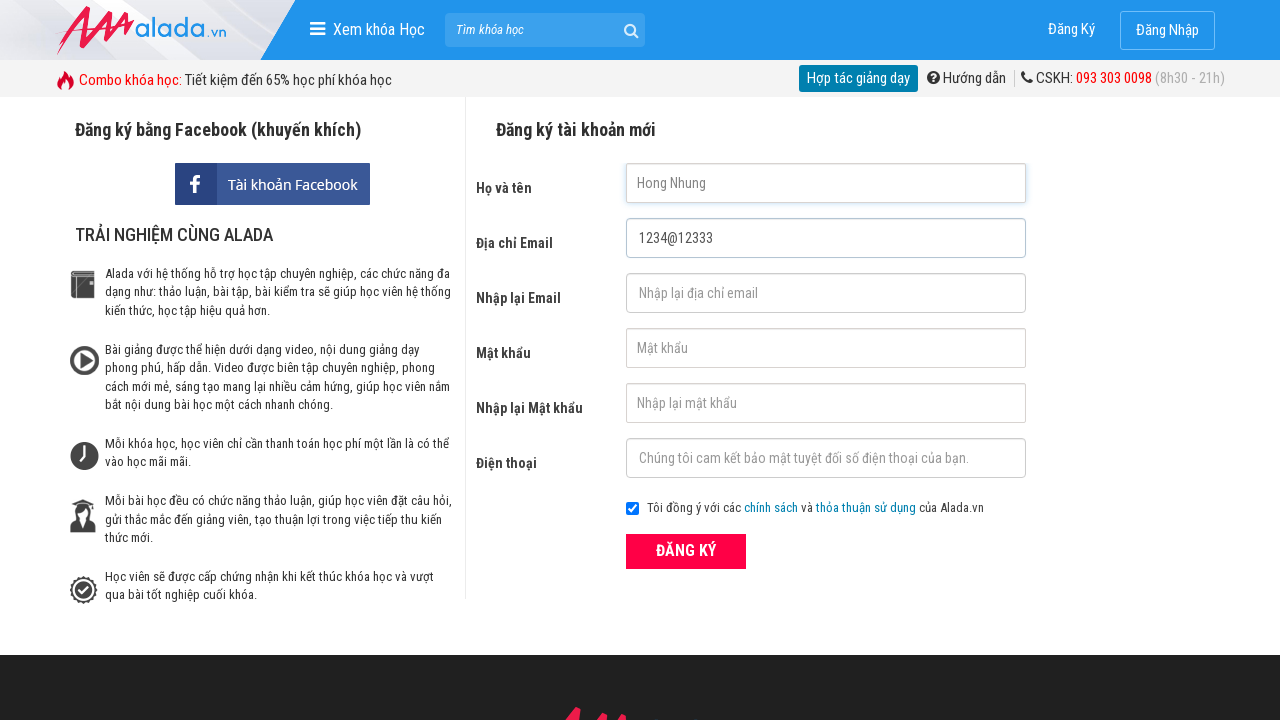

Filled confirm email field with '1234@1233' on #txtCEmail
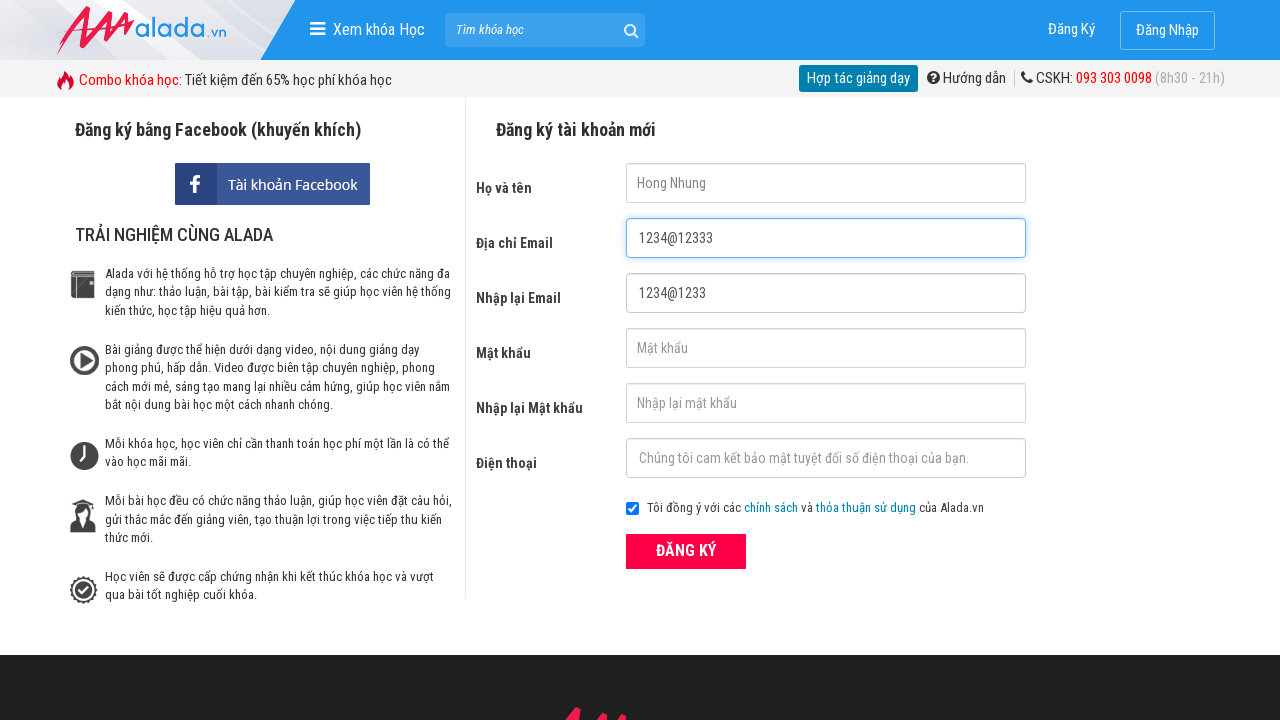

Filled password field with '12345' on #txtPassword
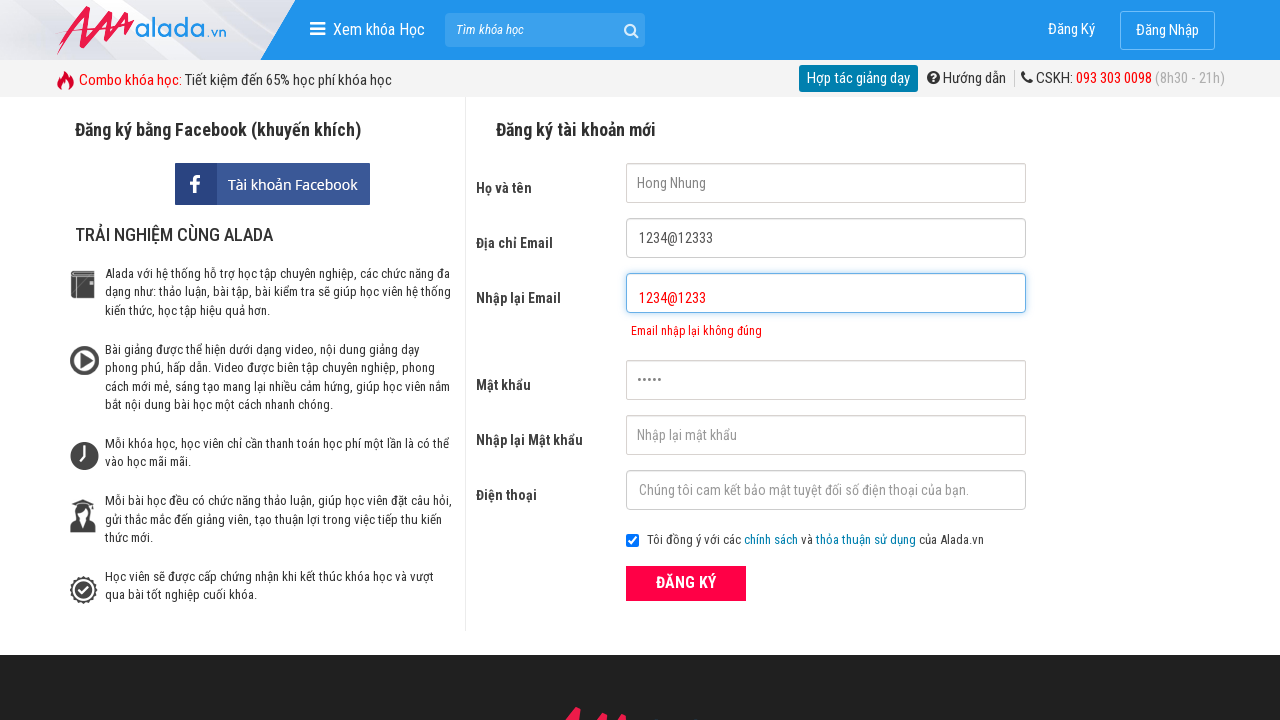

Filled confirm password field with '12345' on #txtCPassword
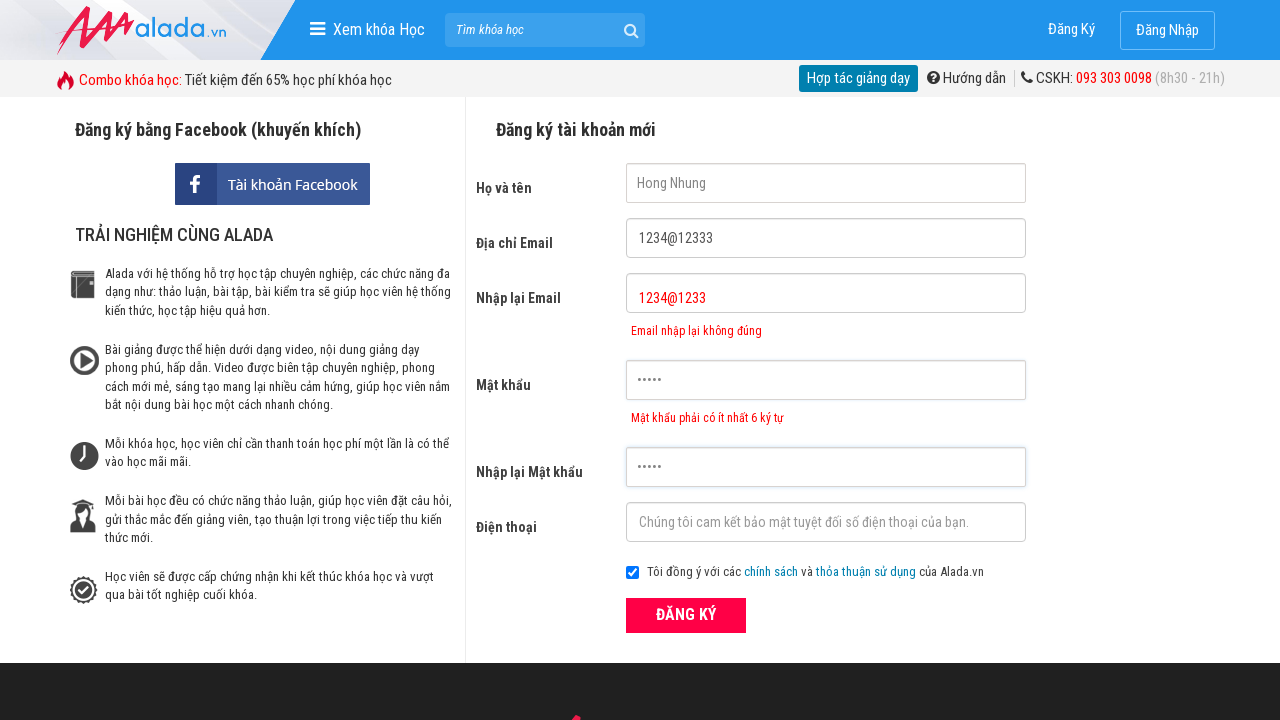

Filled phone number field with '0993' (invalid format - too short) on #txtPhone
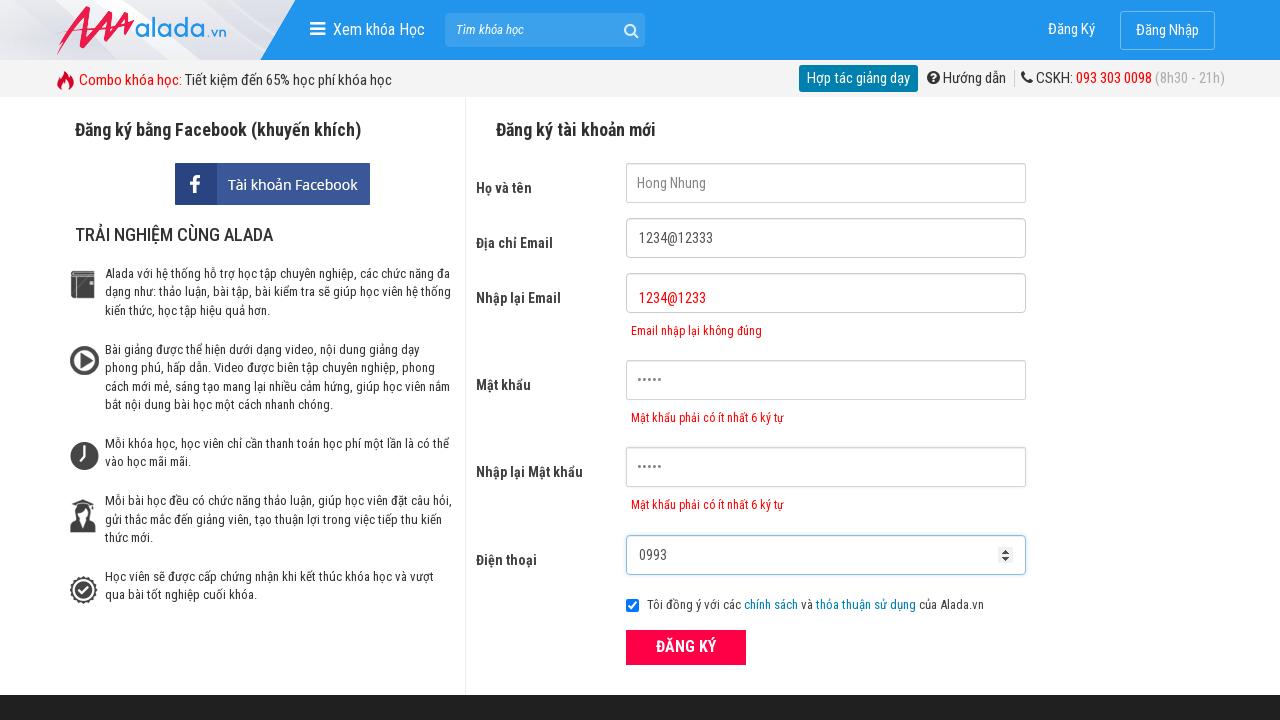

Clicked ĐĂNG KÝ (Register) button to submit form at (686, 648) on xpath=//form[@id='frmLogin']//button[text()='ĐĂNG KÝ']
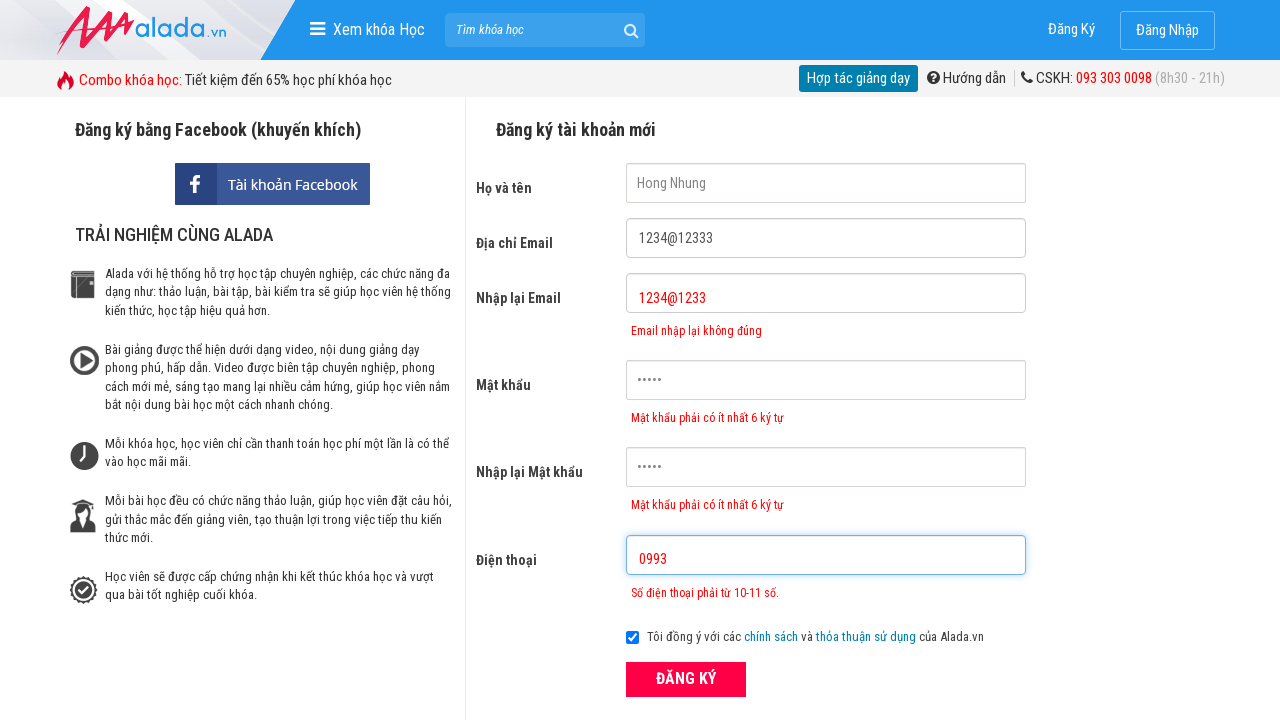

Waited for and confirmed phone number validation error message appeared
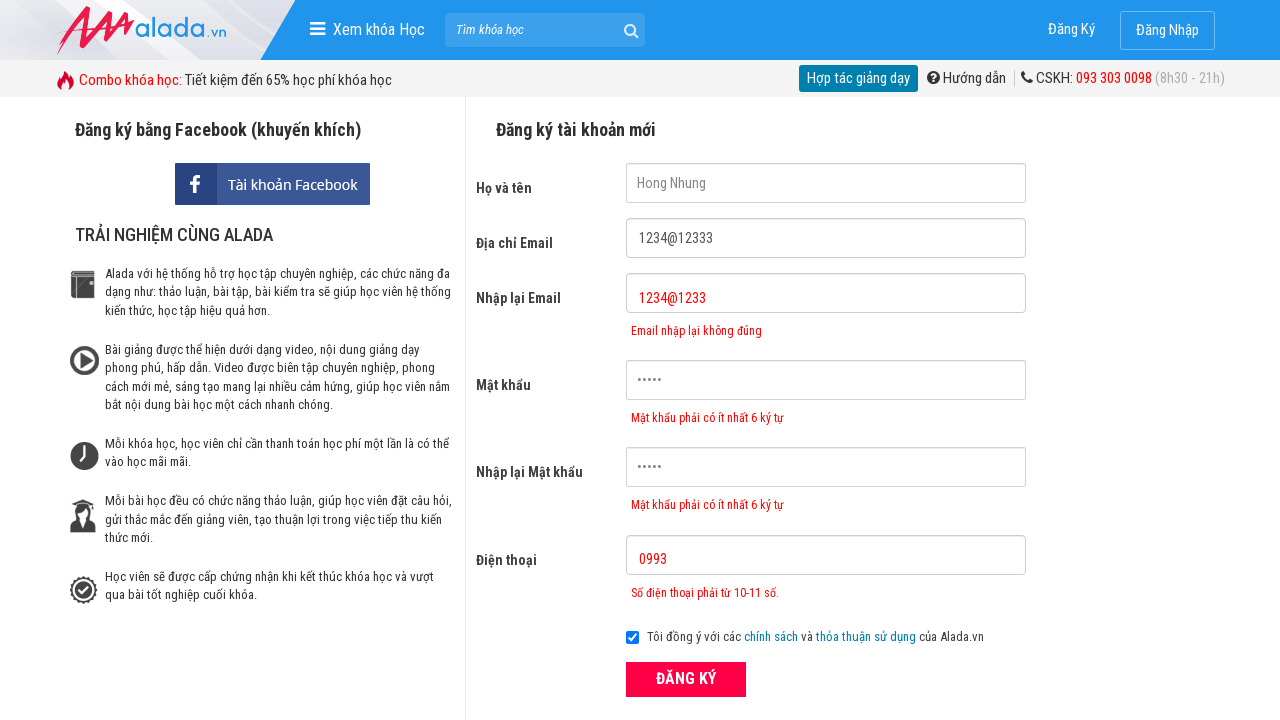

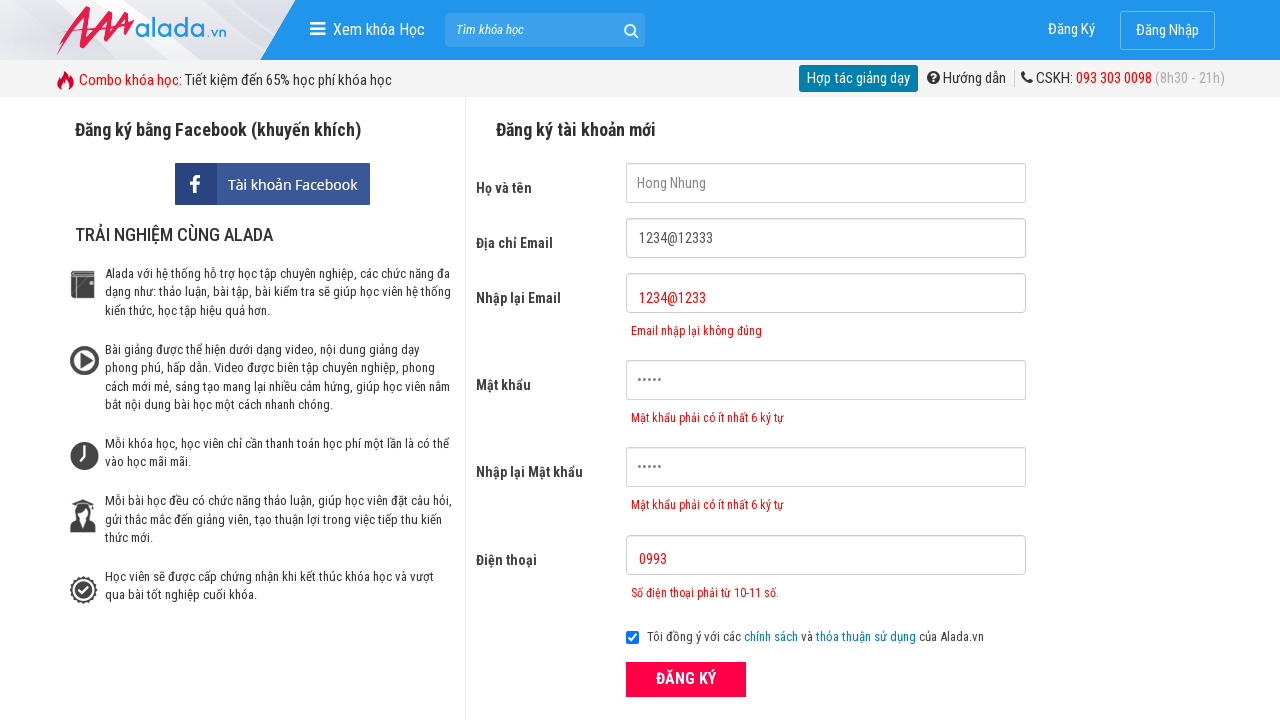